Tests popup window handling by clicking a link that opens a popup window, then switching to the child window and closing it while keeping the parent window open.

Starting URL: http://omayo.blogspot.com/

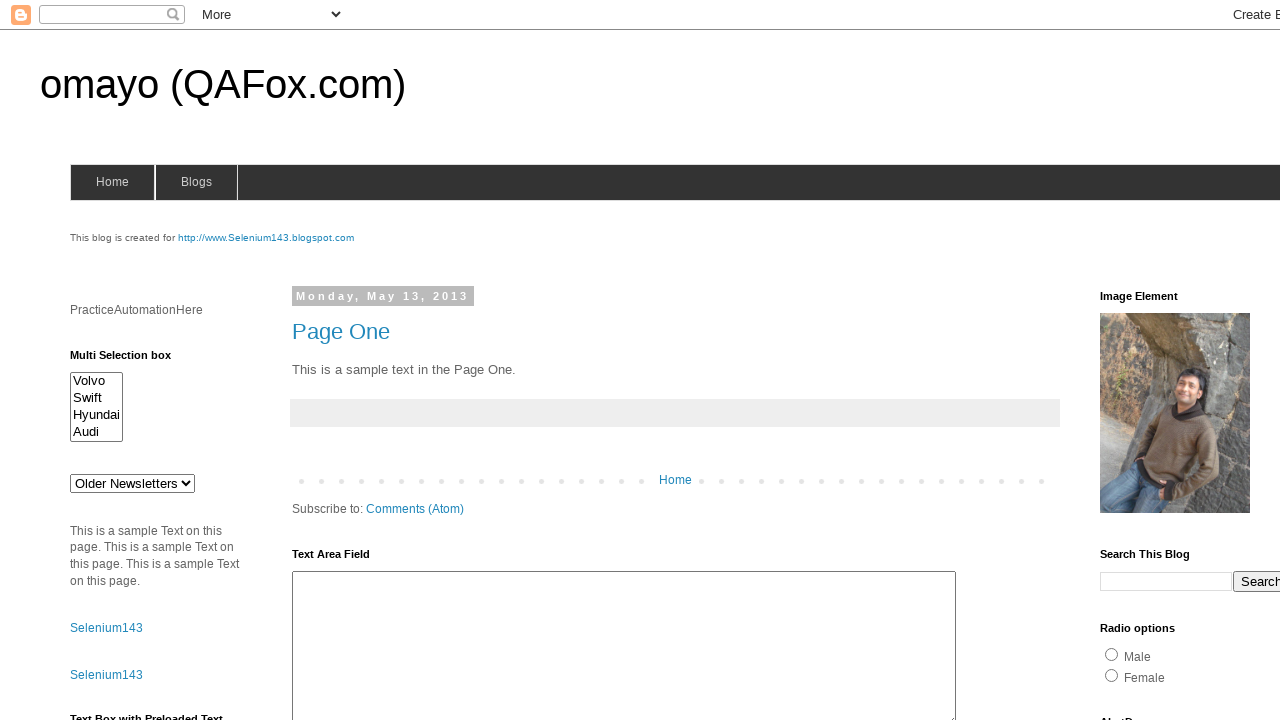

Clicked 'Open a popup window' link at (132, 360) on text=Open a popup window
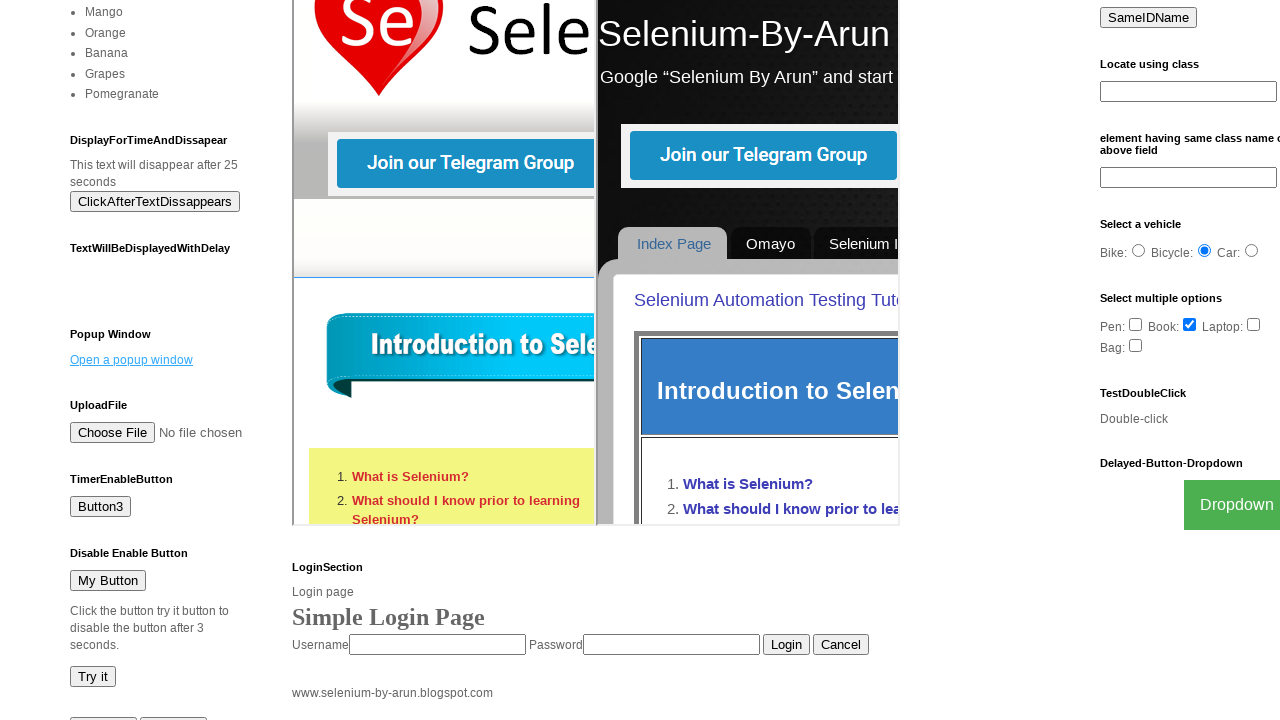

Captured new popup window page object
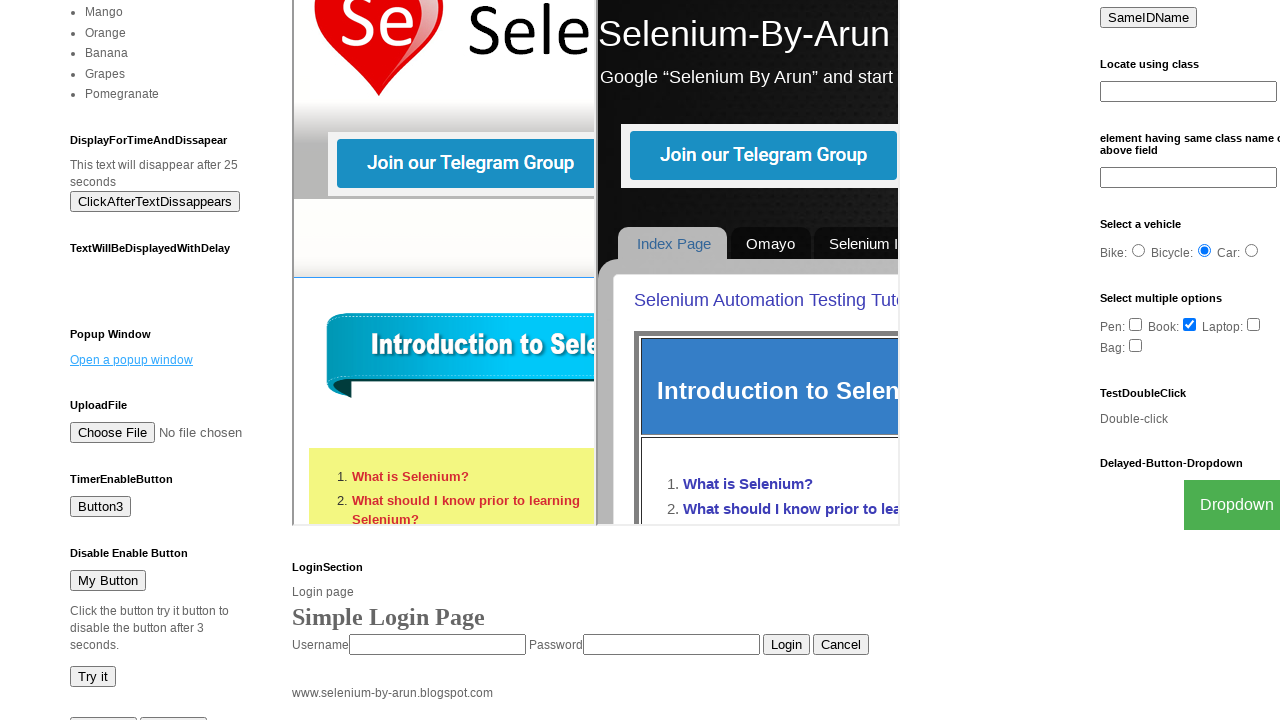

Popup window loaded successfully
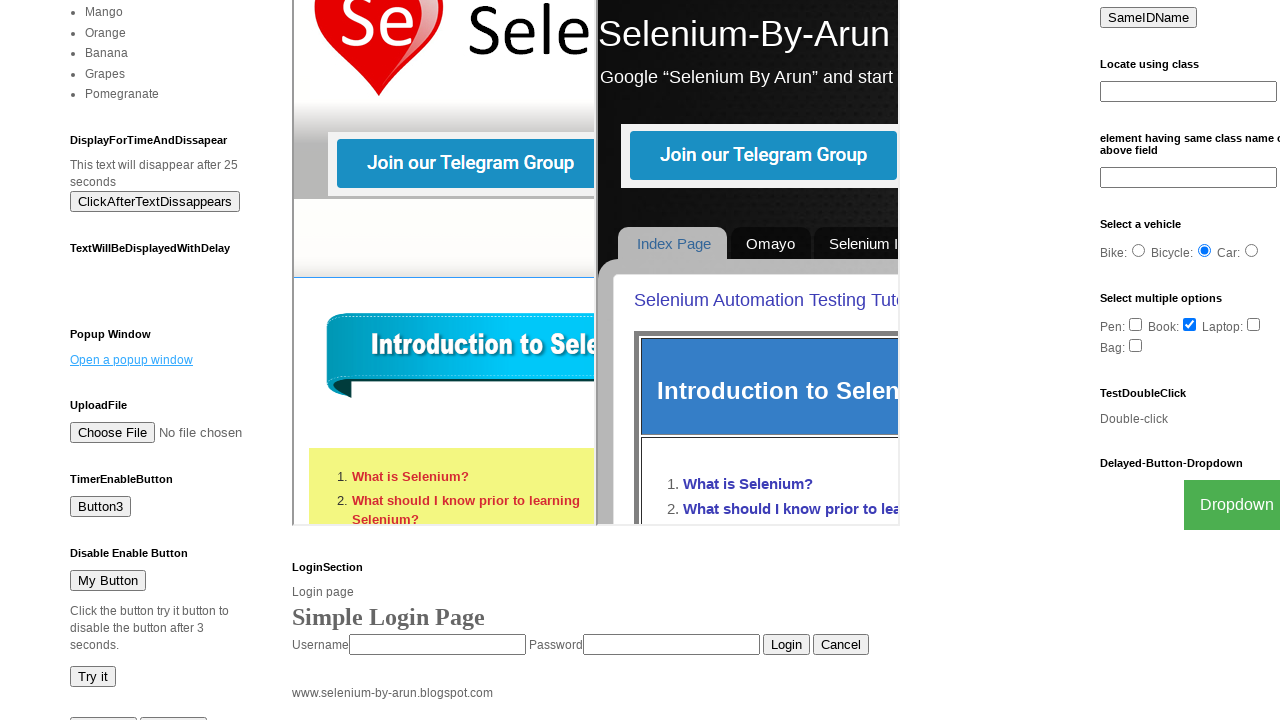

Closed popup window
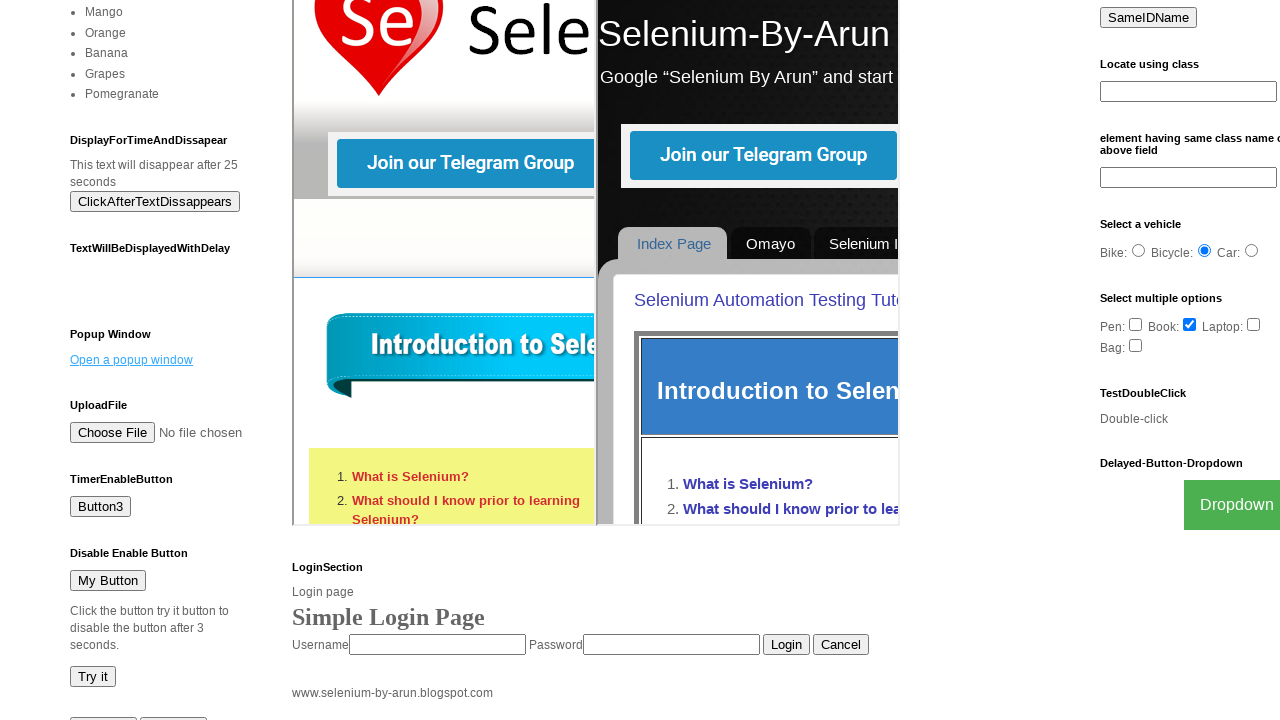

Verified parent window is still open and responsive
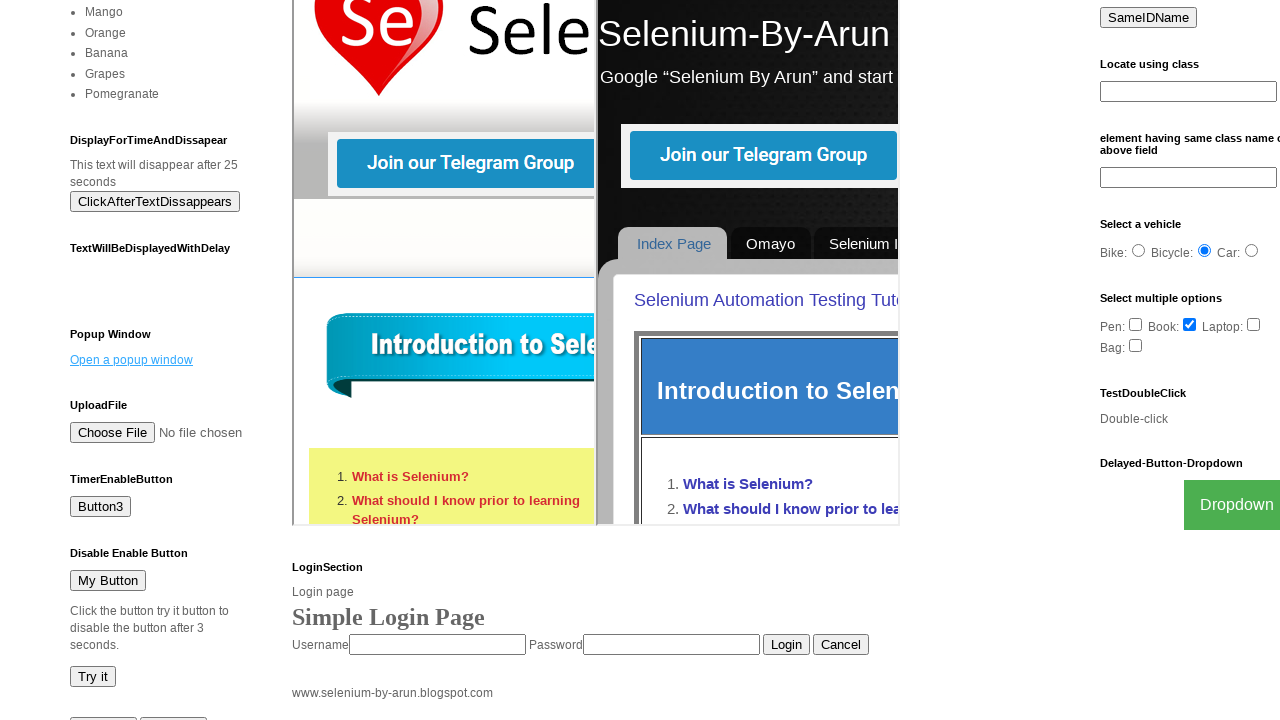

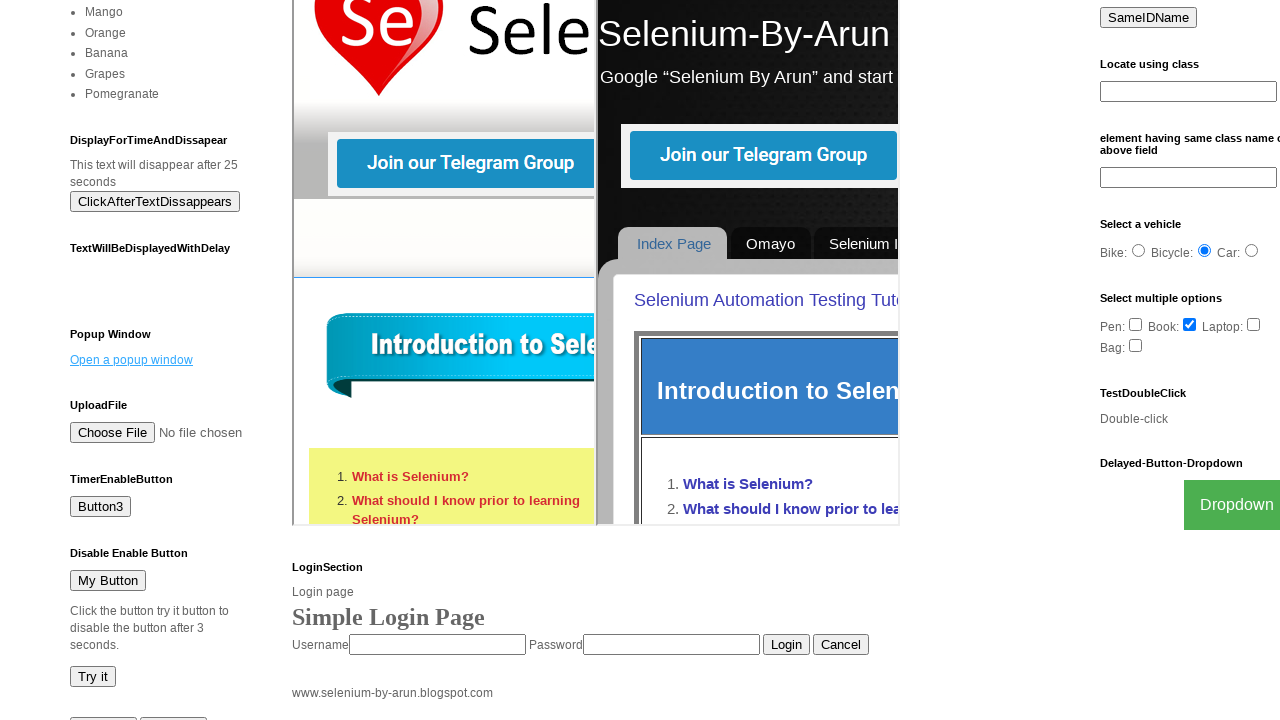